Tests window handling by opening a new window via "Click Here" link, switching between windows, and verifying text and titles on both the original and new window.

Starting URL: https://the-internet.herokuapp.com/windows

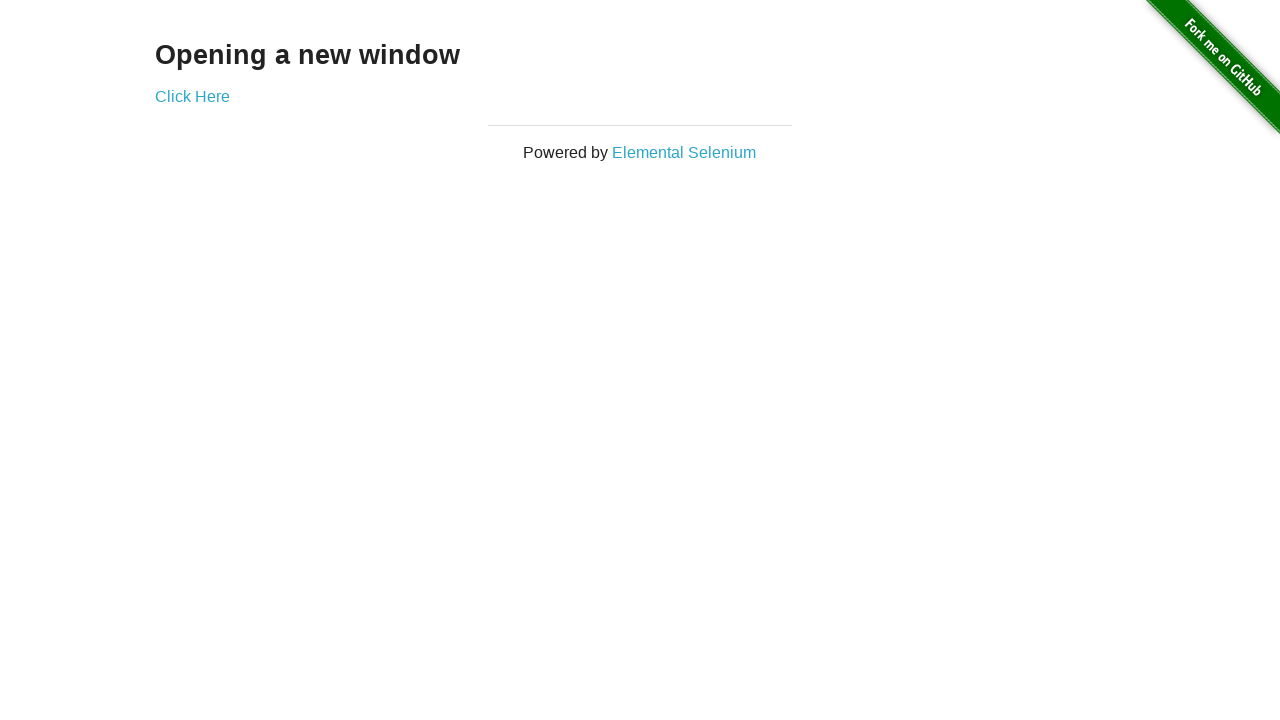

Waited for h3 element to load on initial page
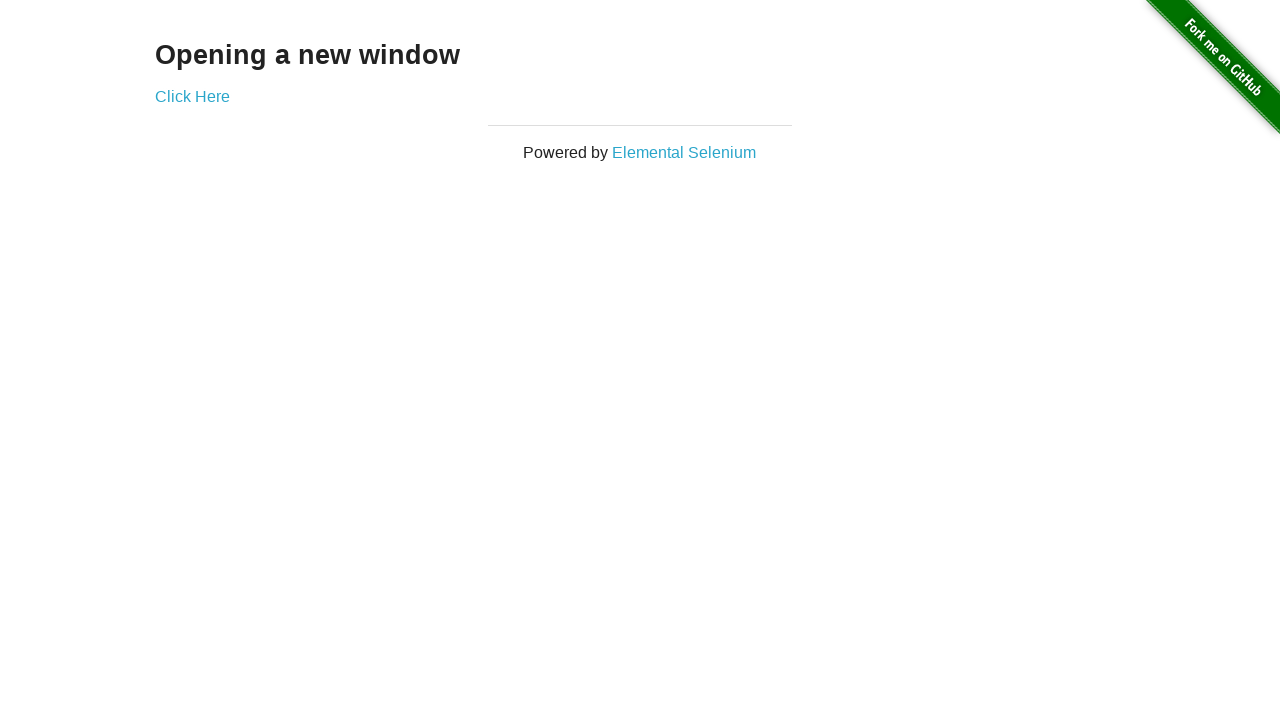

Verified h3 text is 'Opening a new window'
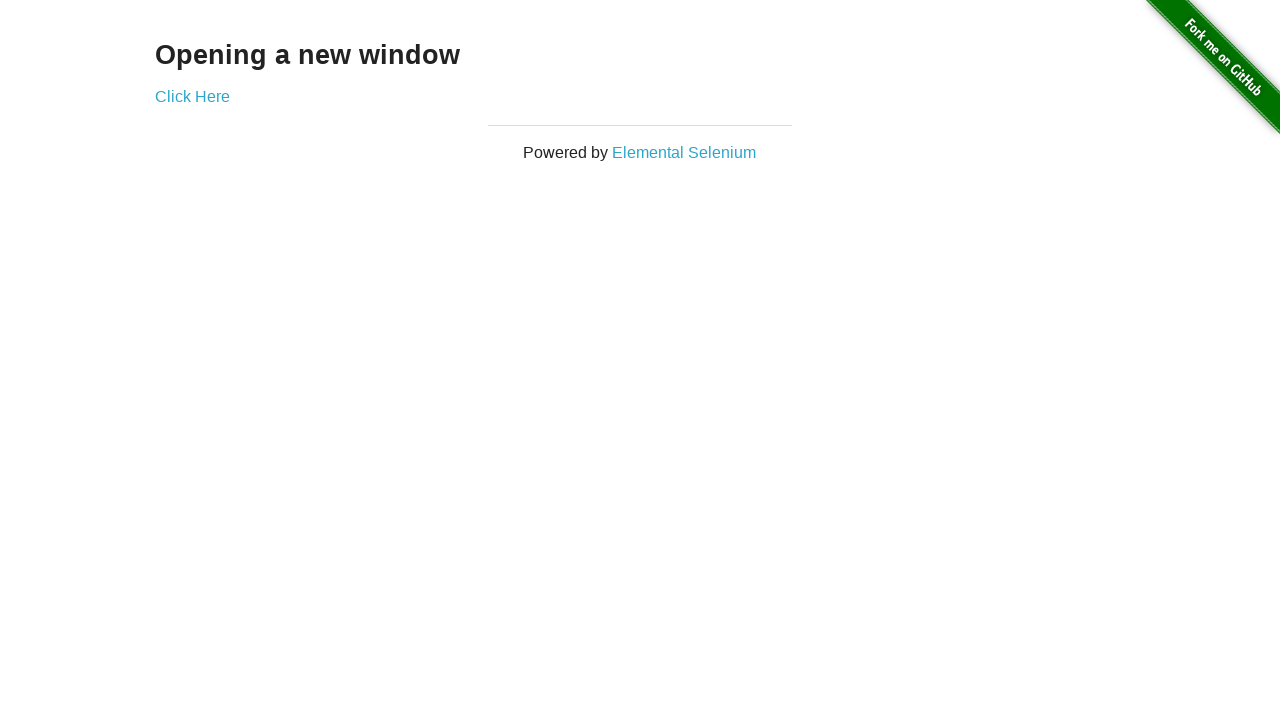

Verified initial page title is 'The Internet'
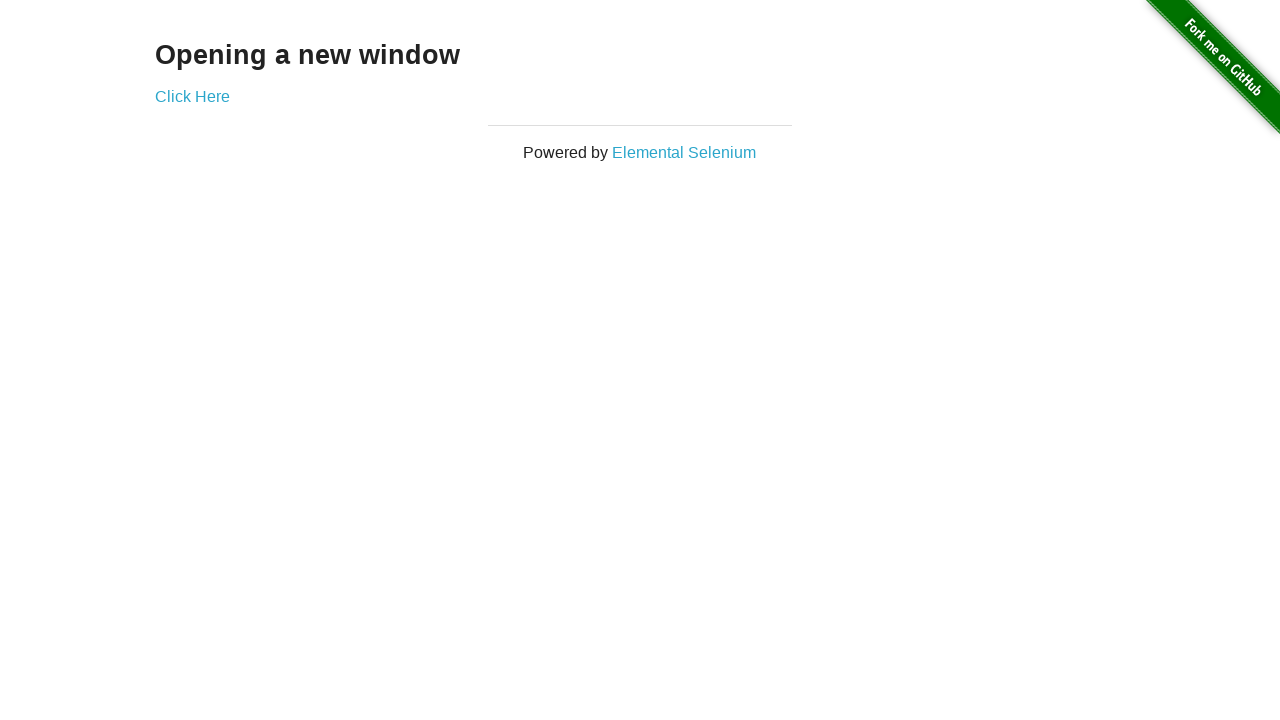

Clicked 'Click Here' link to open new window at (192, 96) on text=Click Here
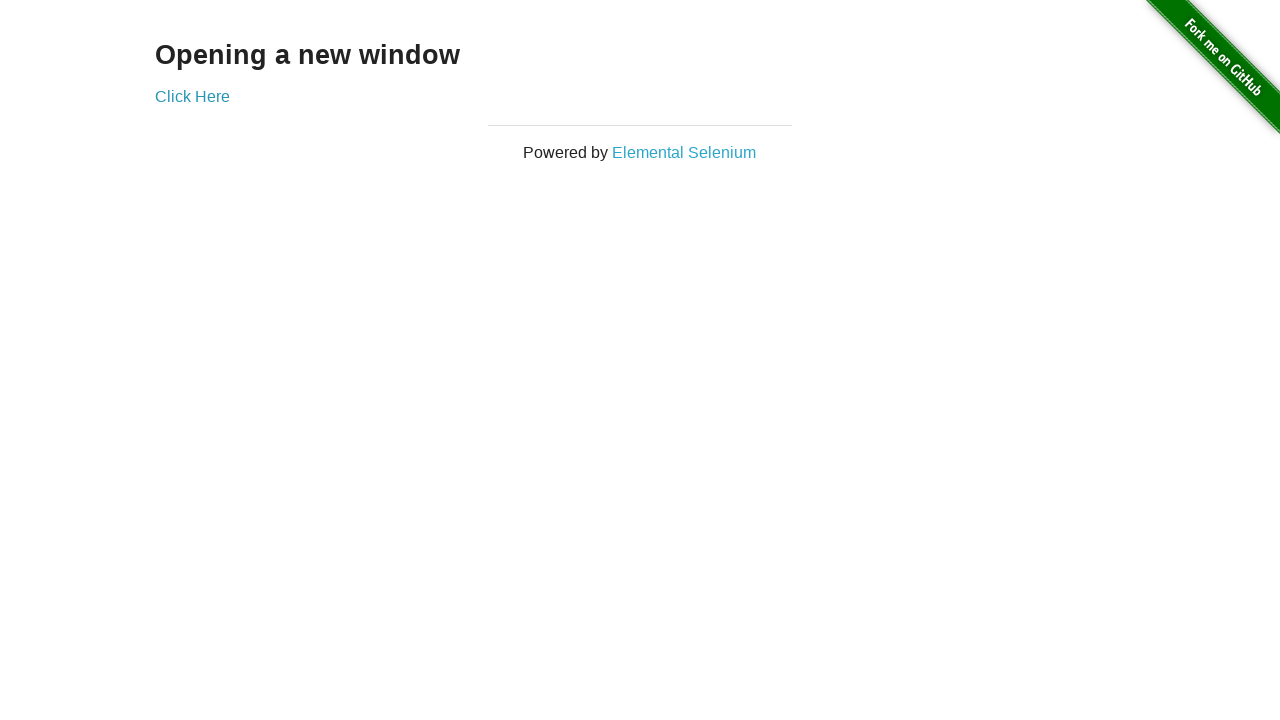

New window loaded and ready
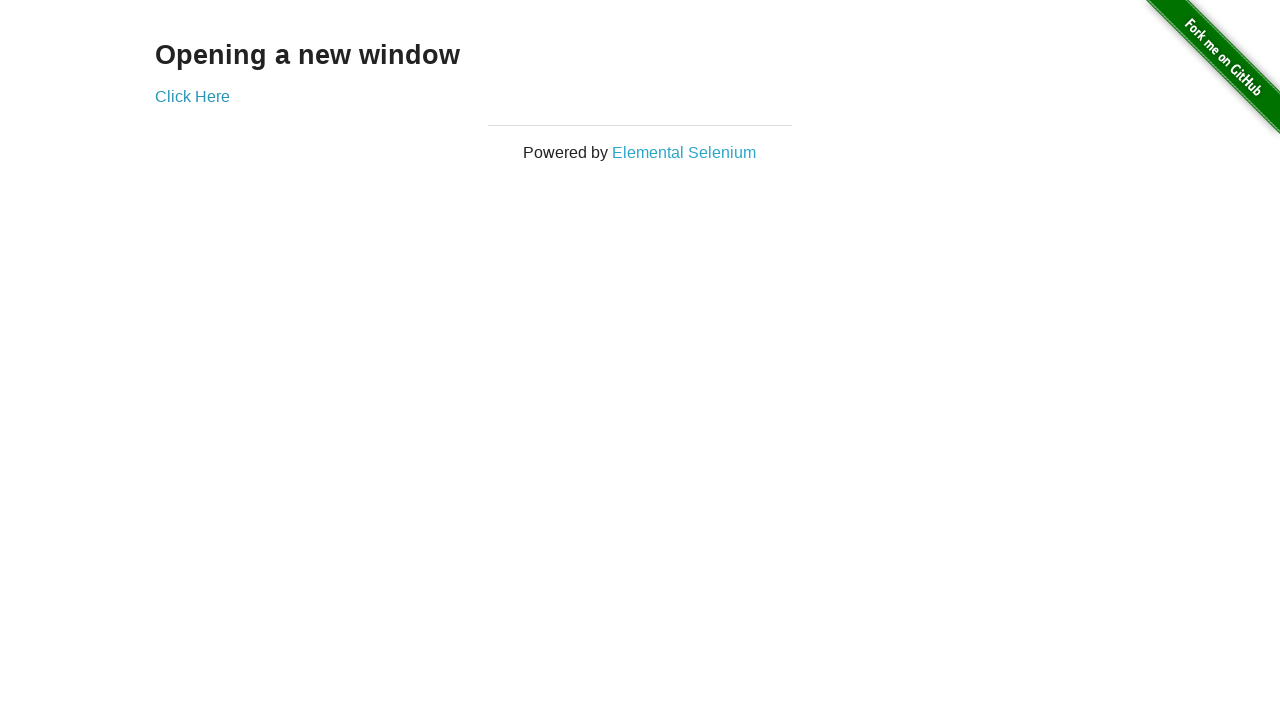

Verified new window title is 'New Window'
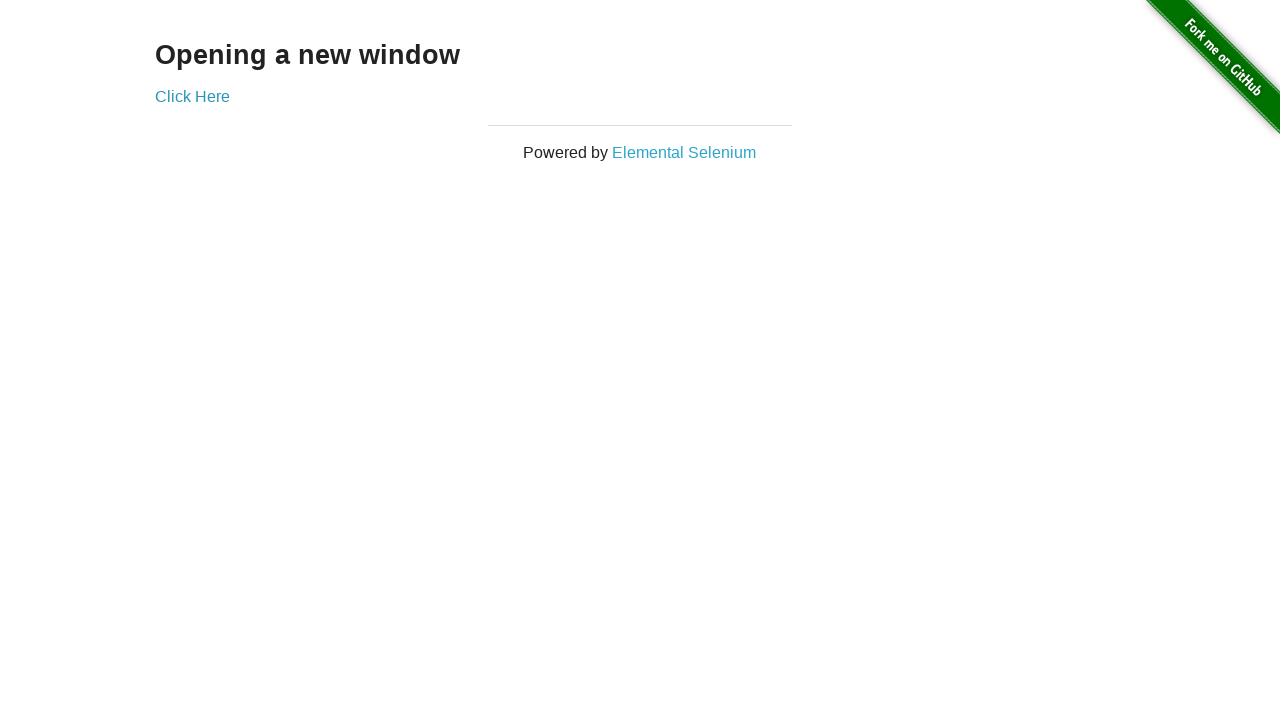

Verified h3 text on new window is 'New Window'
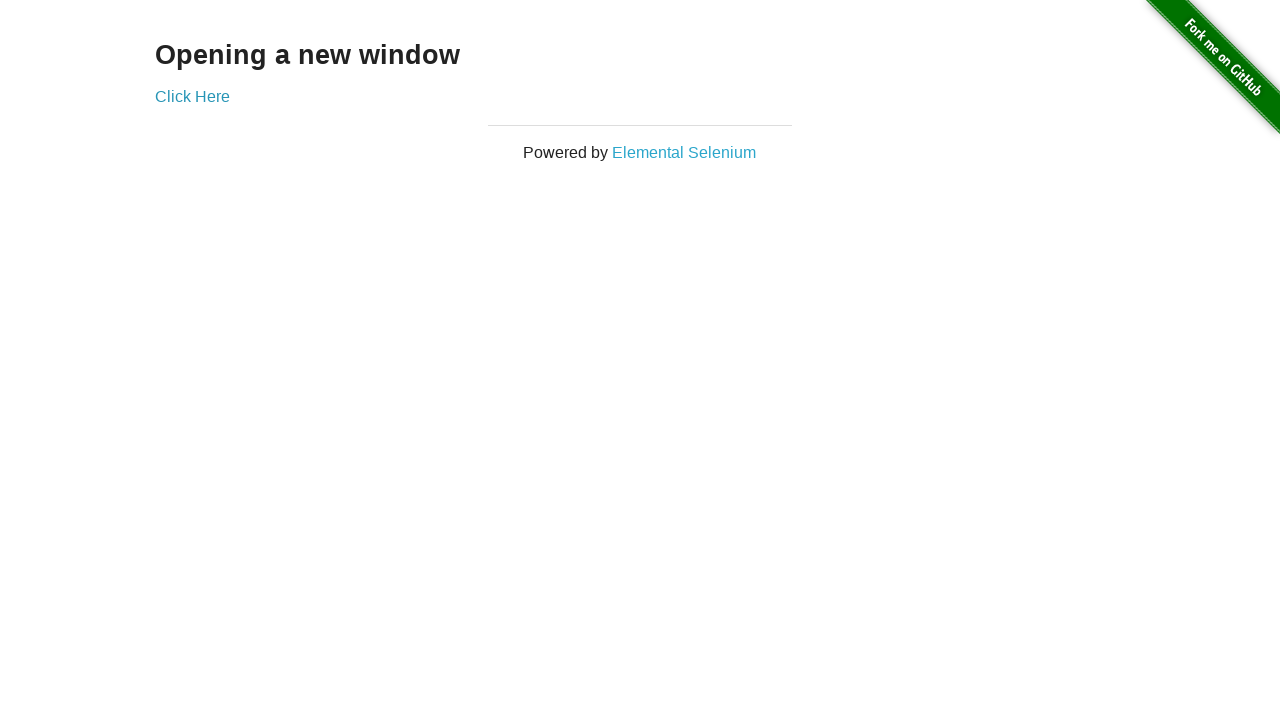

Switched back to original window
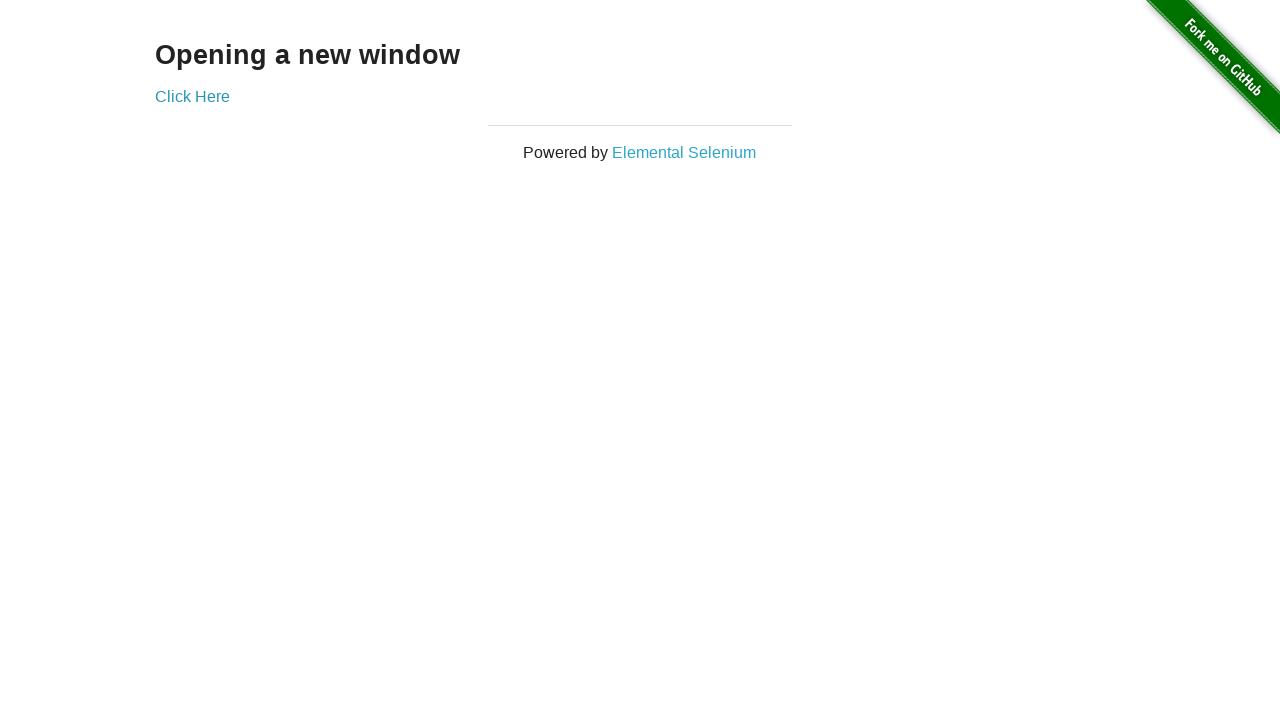

Verified original window title is still 'The Internet'
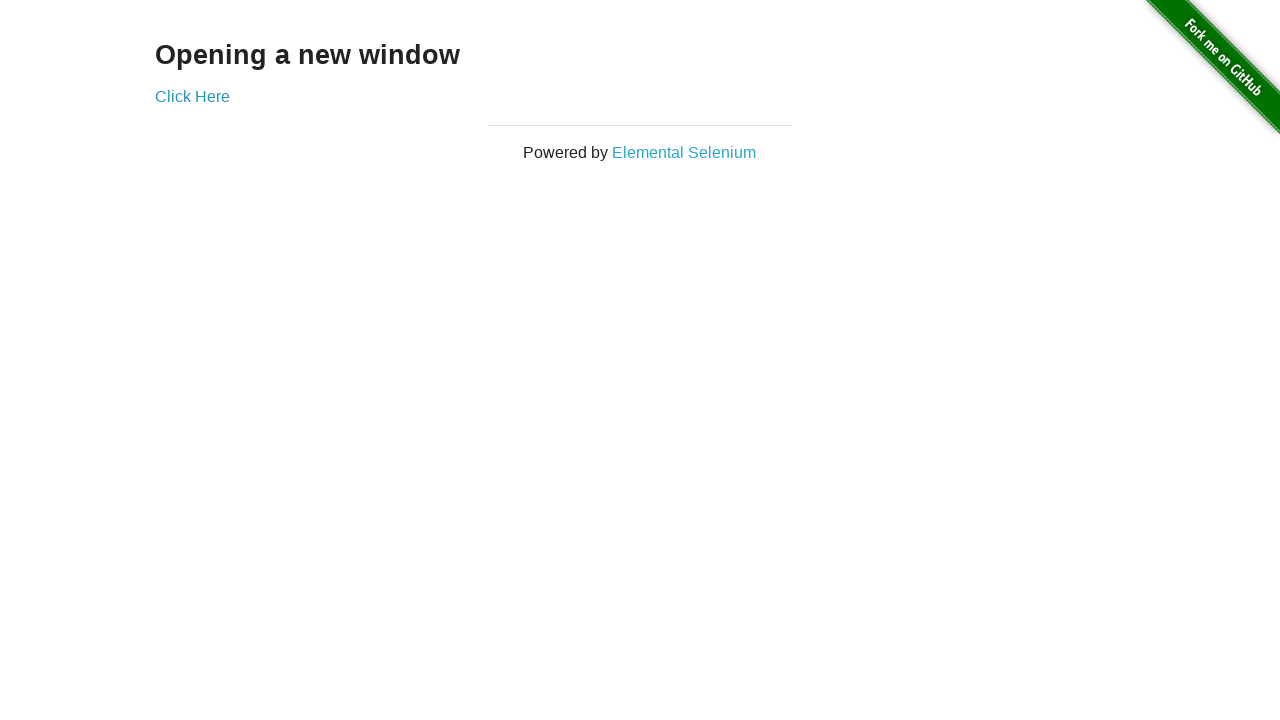

Switched to new window
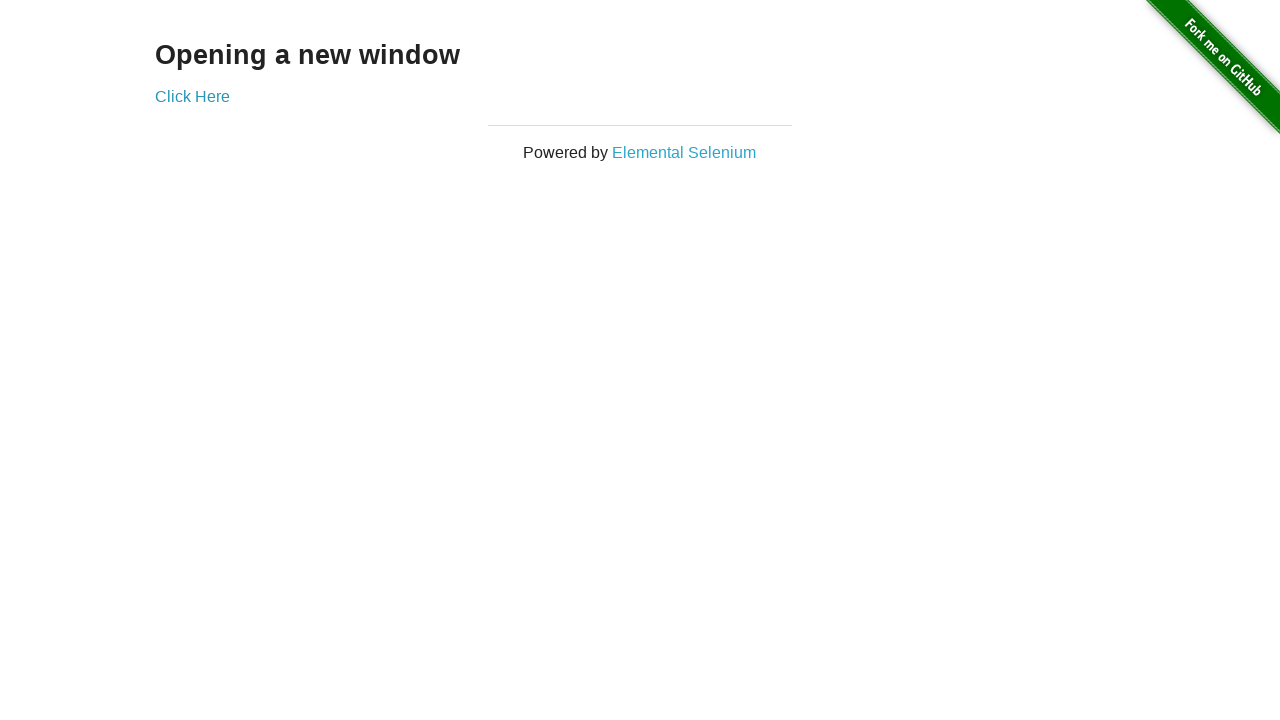

Switched back to original window
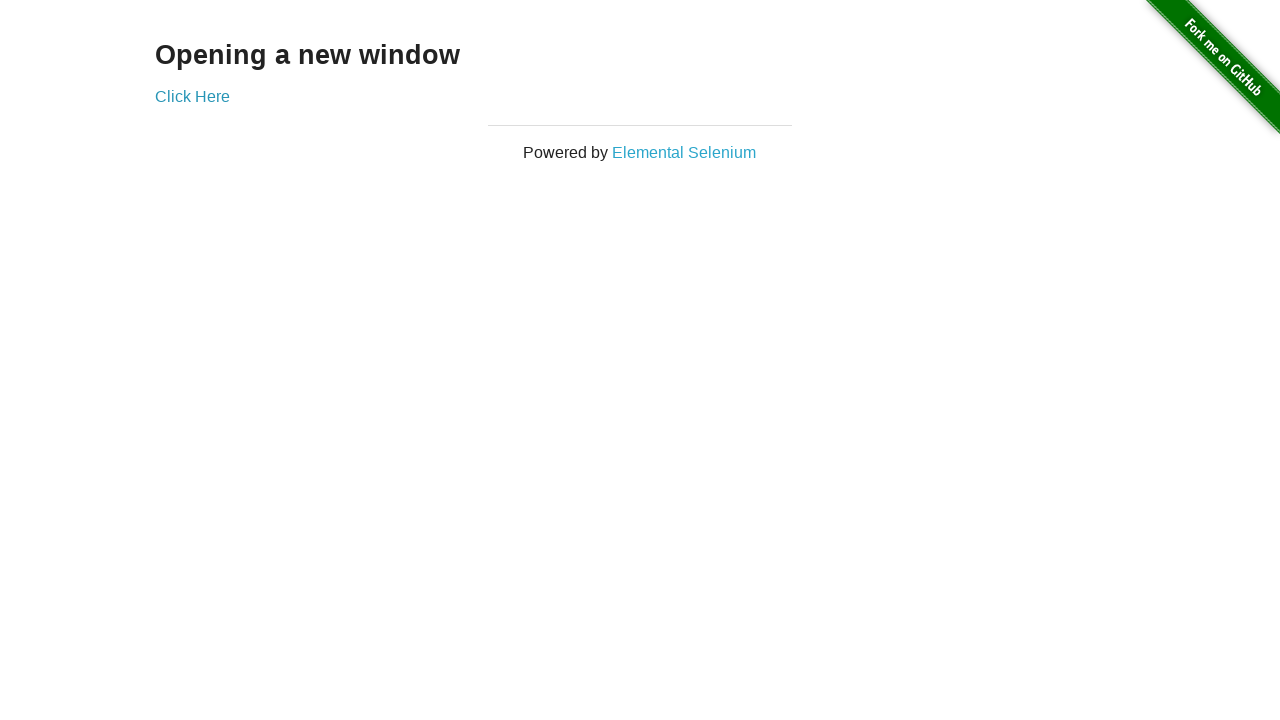

Switched to new window again
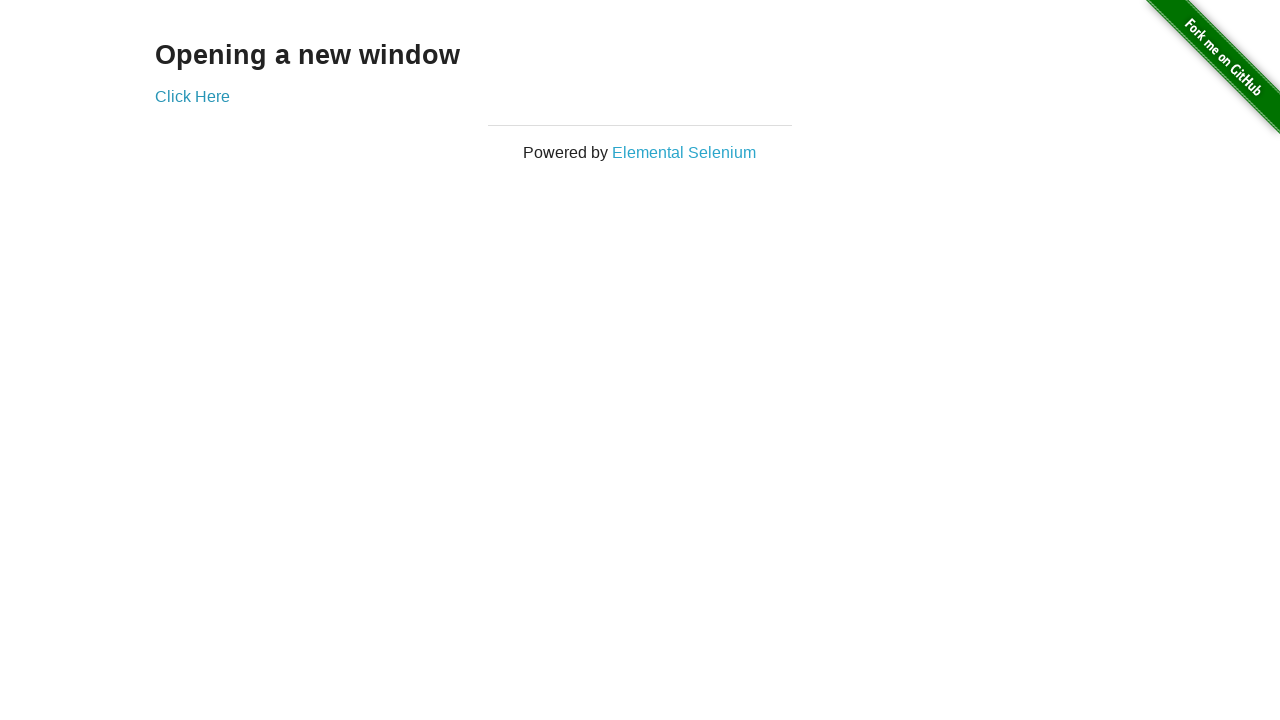

Switched back to original window
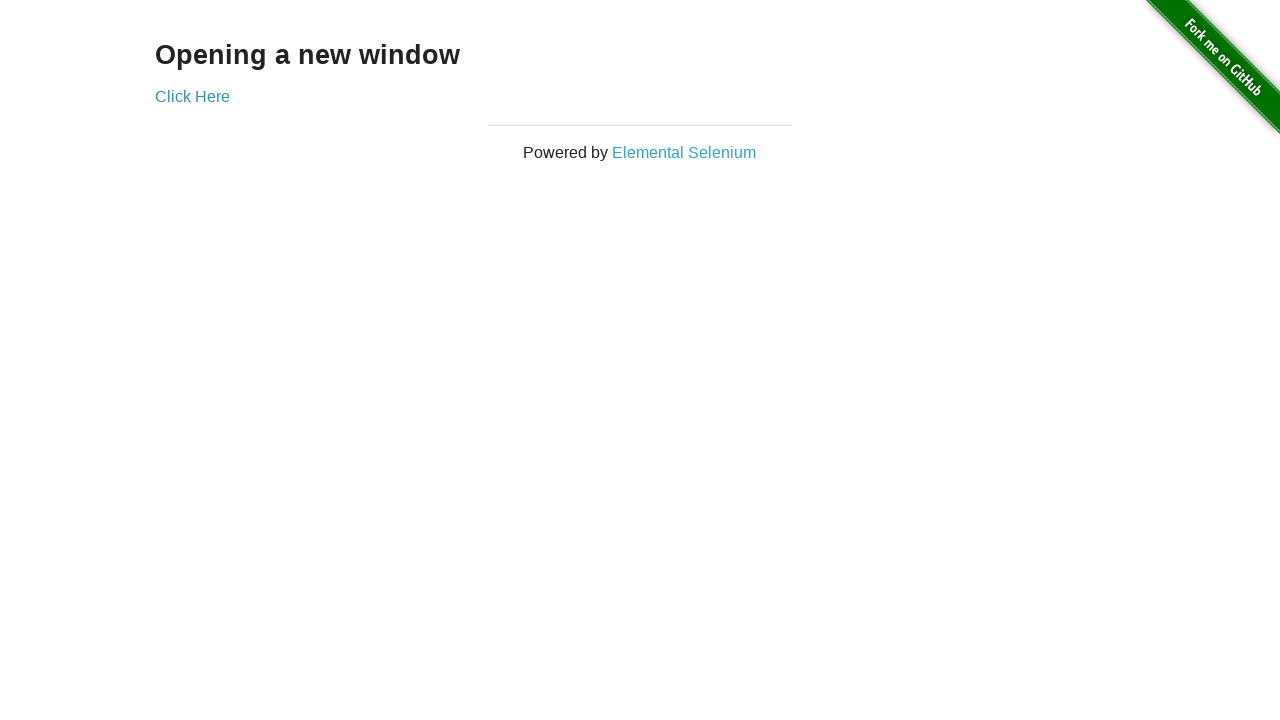

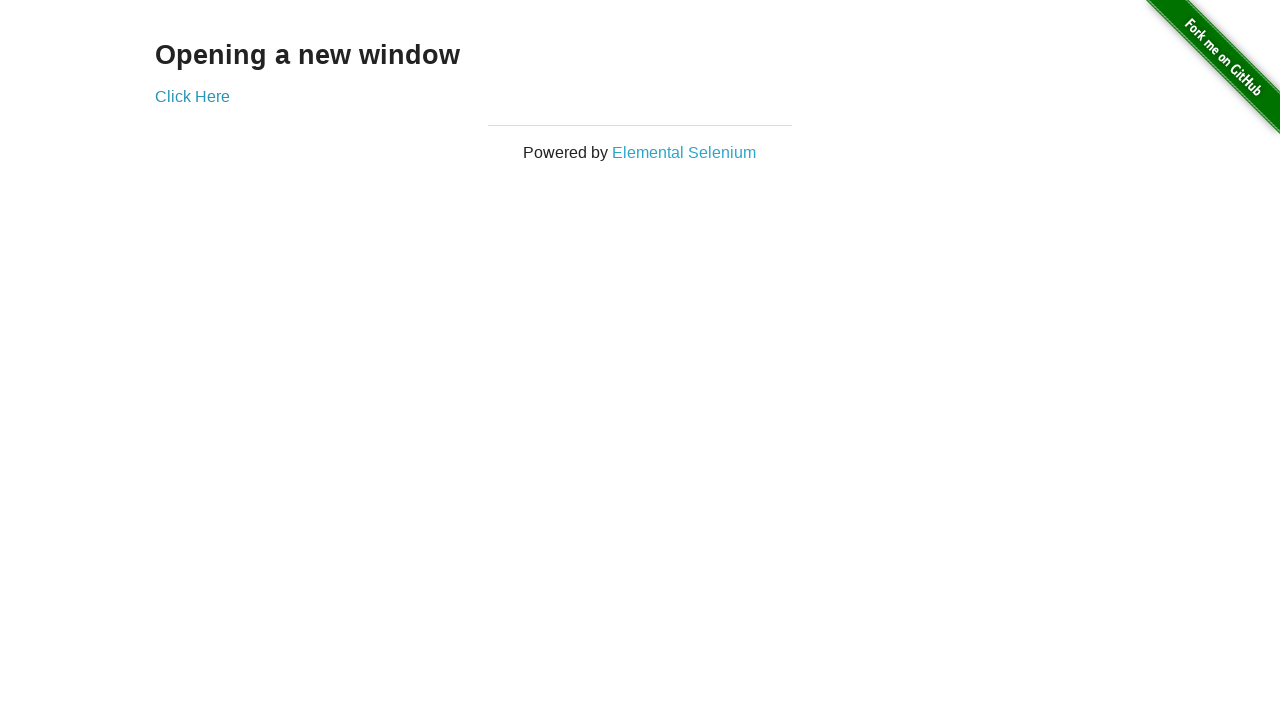